Navigates a travel attraction review page on Ctrip, scrolls to load comments, and clicks through pagination to view multiple pages of user comments.

Starting URL: https://you.ctrip.com/sight/hangzhou14/49894.html

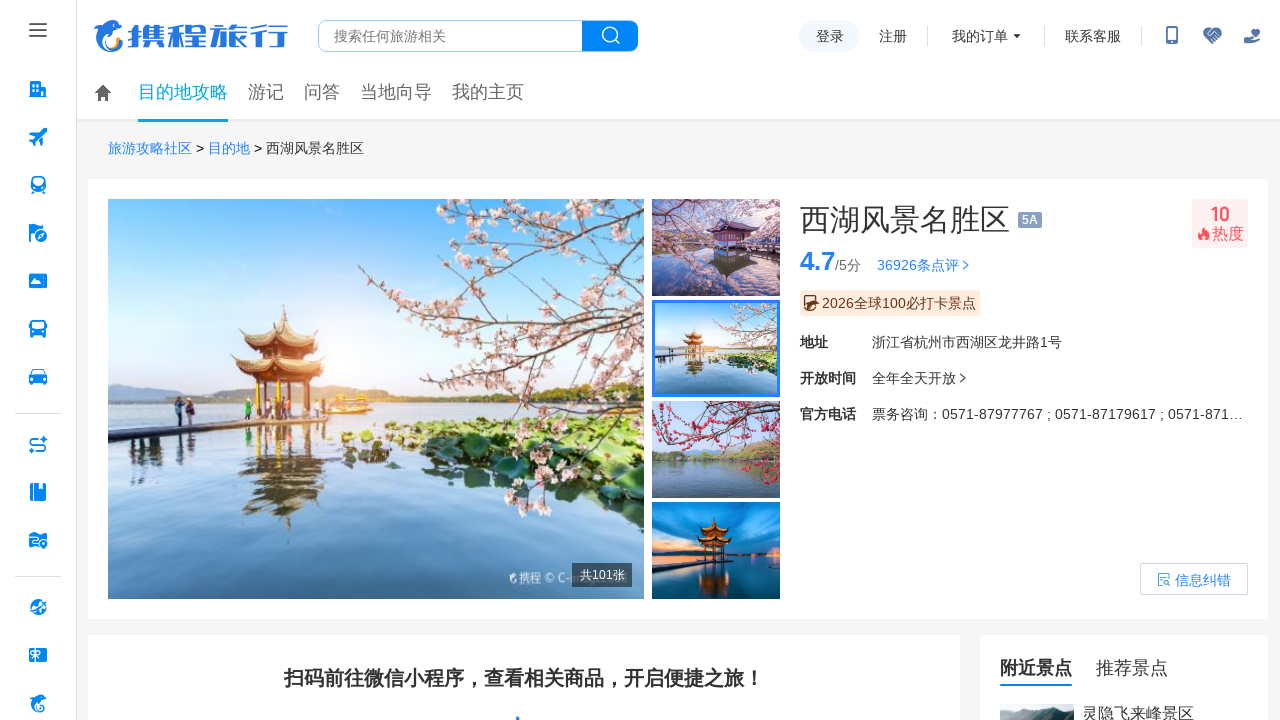

Waited for comment section to load
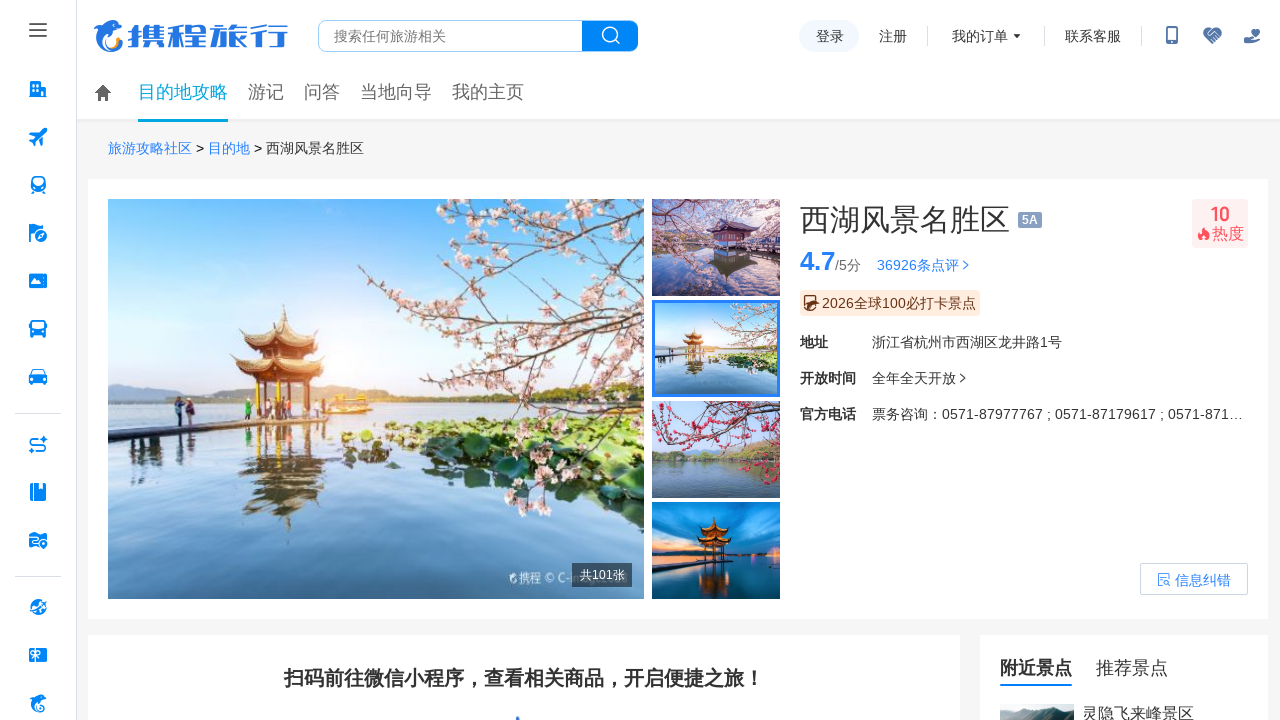

Scrolled to bottom of page to ensure all content loads
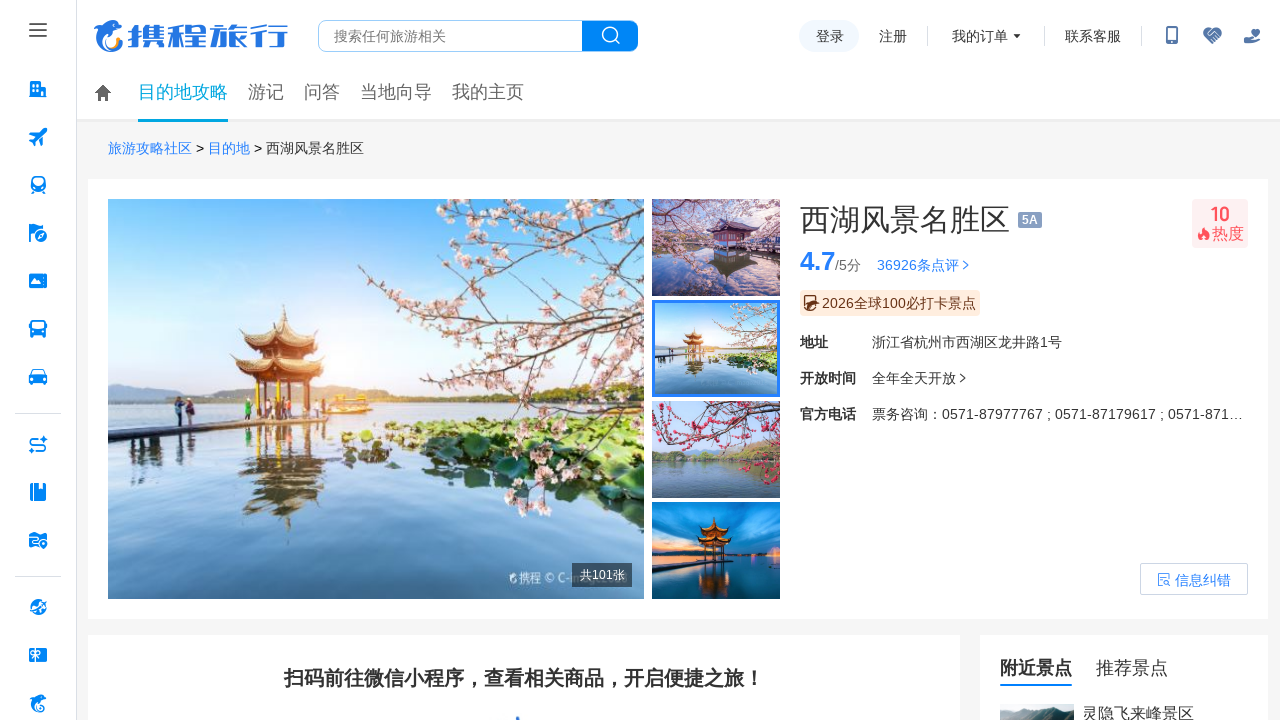

Waited for comments to be visible
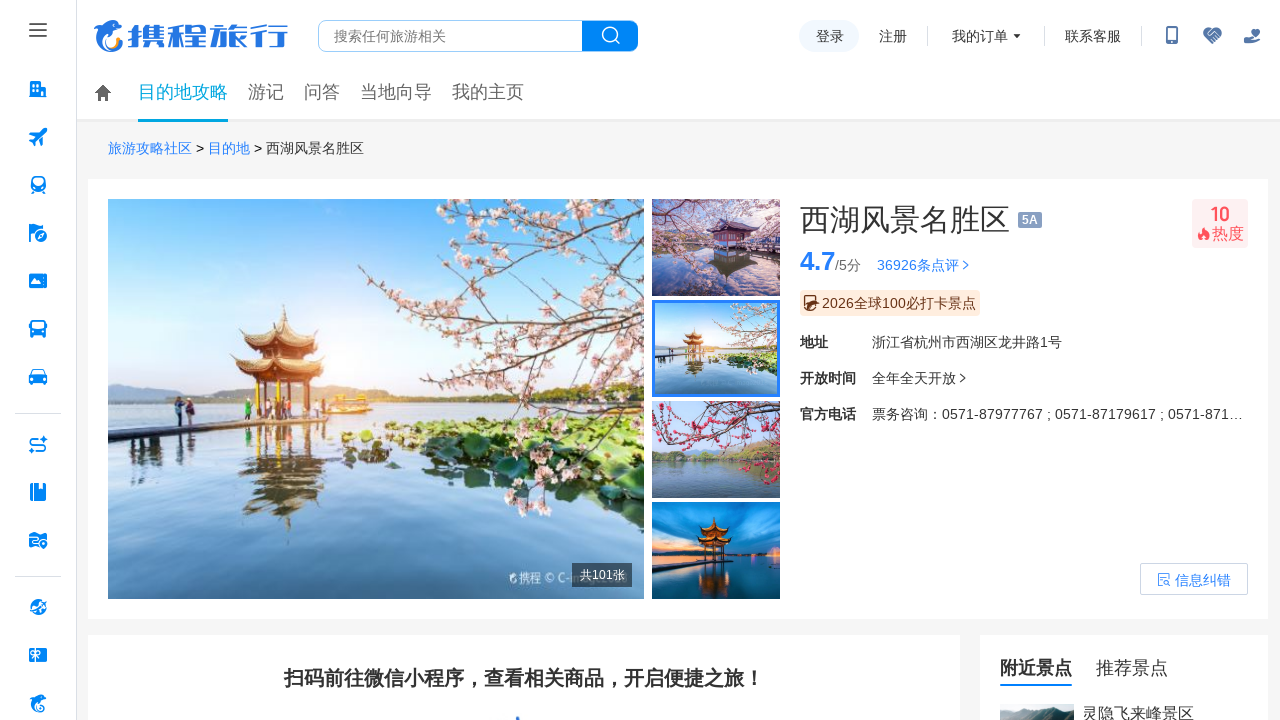

Scrolled to bottom of page (iteration 1)
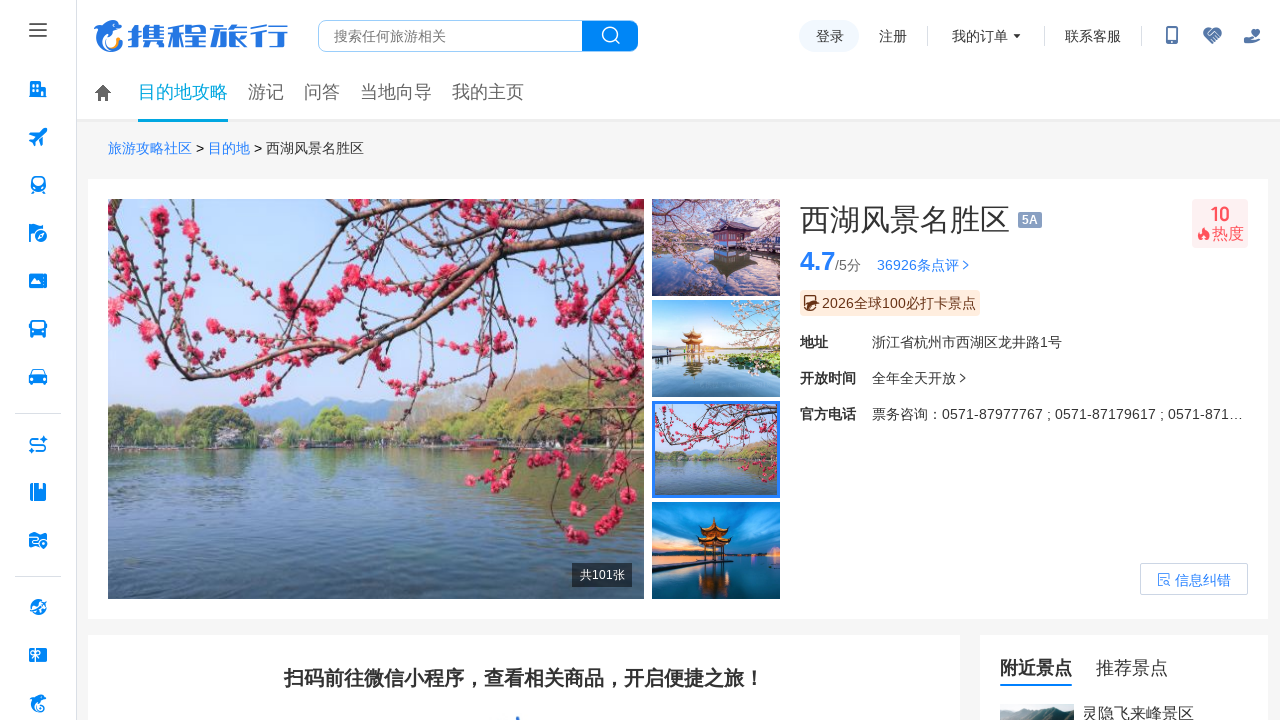

Waited 1 second for content to load (iteration 1)
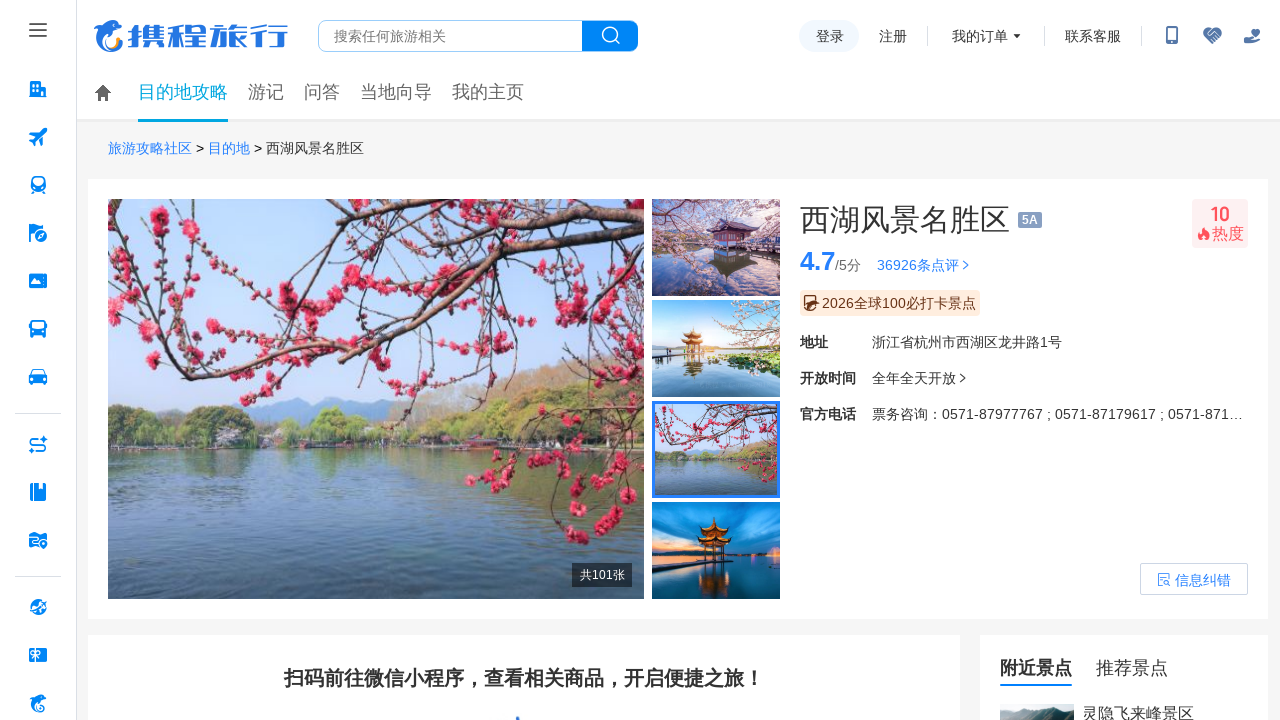

Clicked next page button (iteration 1) at (698, 360) on .ant-pagination-next
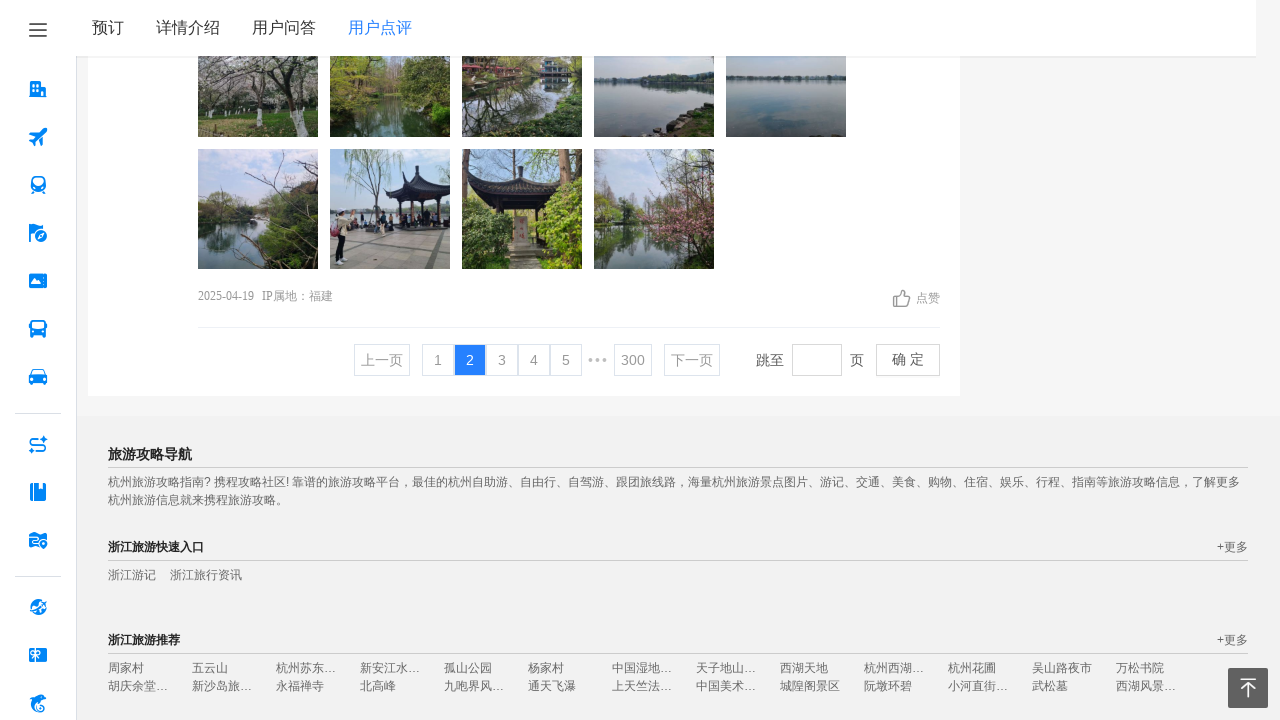

Waited for new comments to load on page 2
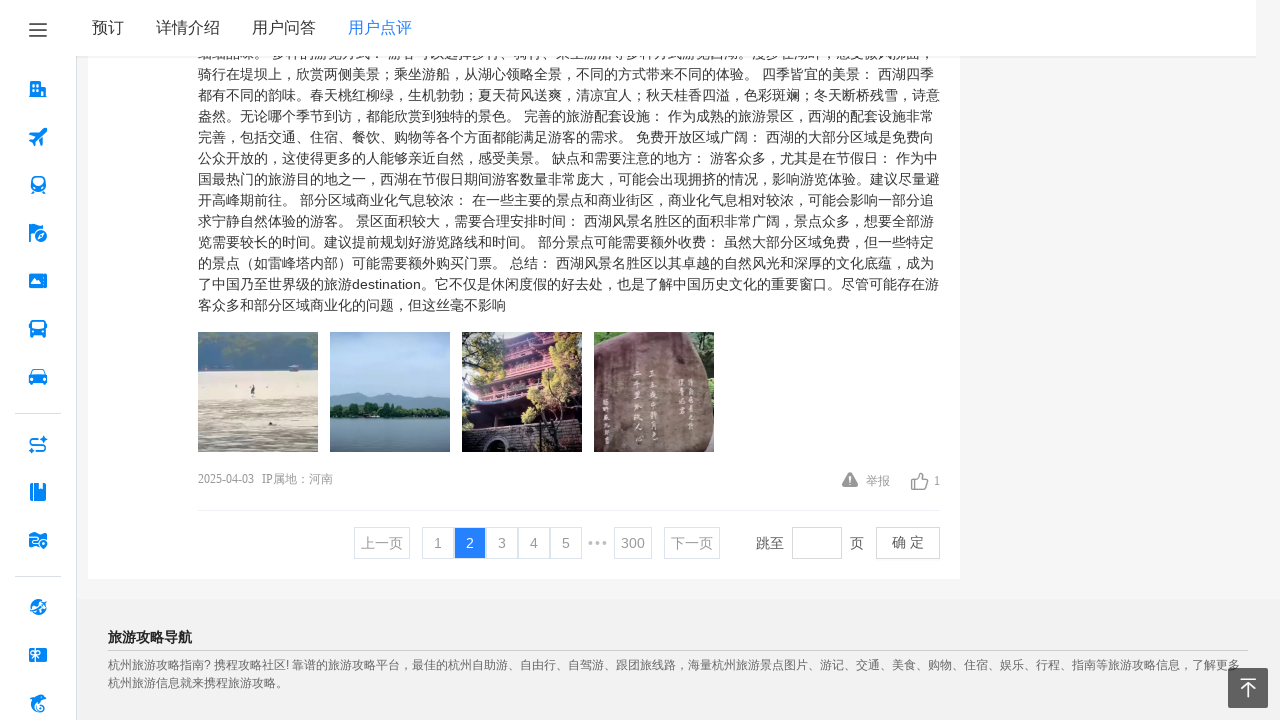

Scrolled to bottom of page (iteration 2)
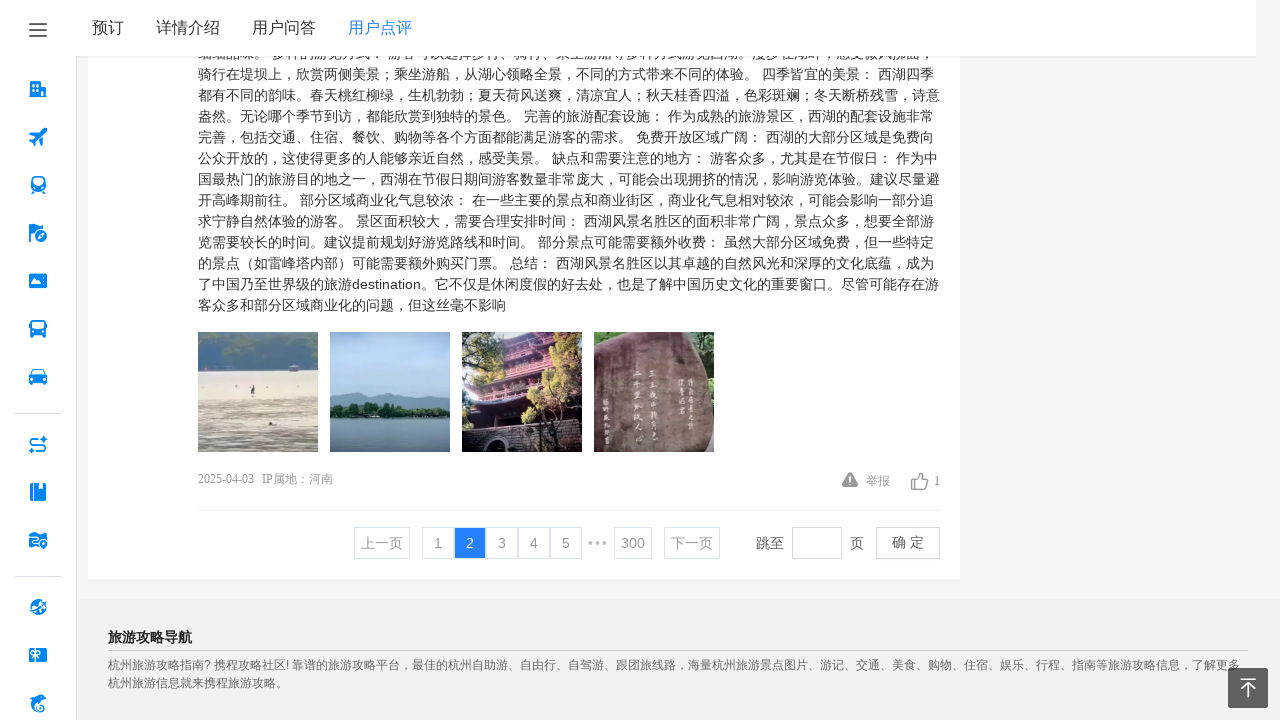

Waited 1 second for content to load (iteration 2)
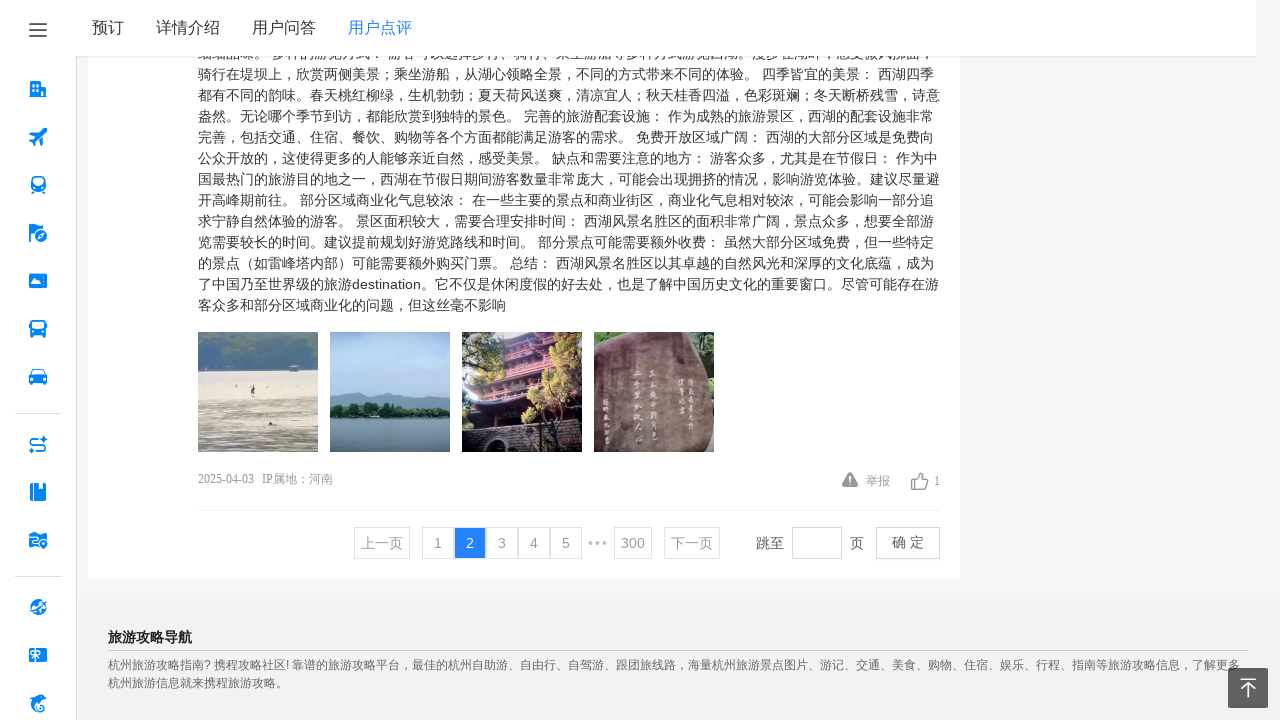

Clicked next page button (iteration 2) at (698, 543) on .ant-pagination-next
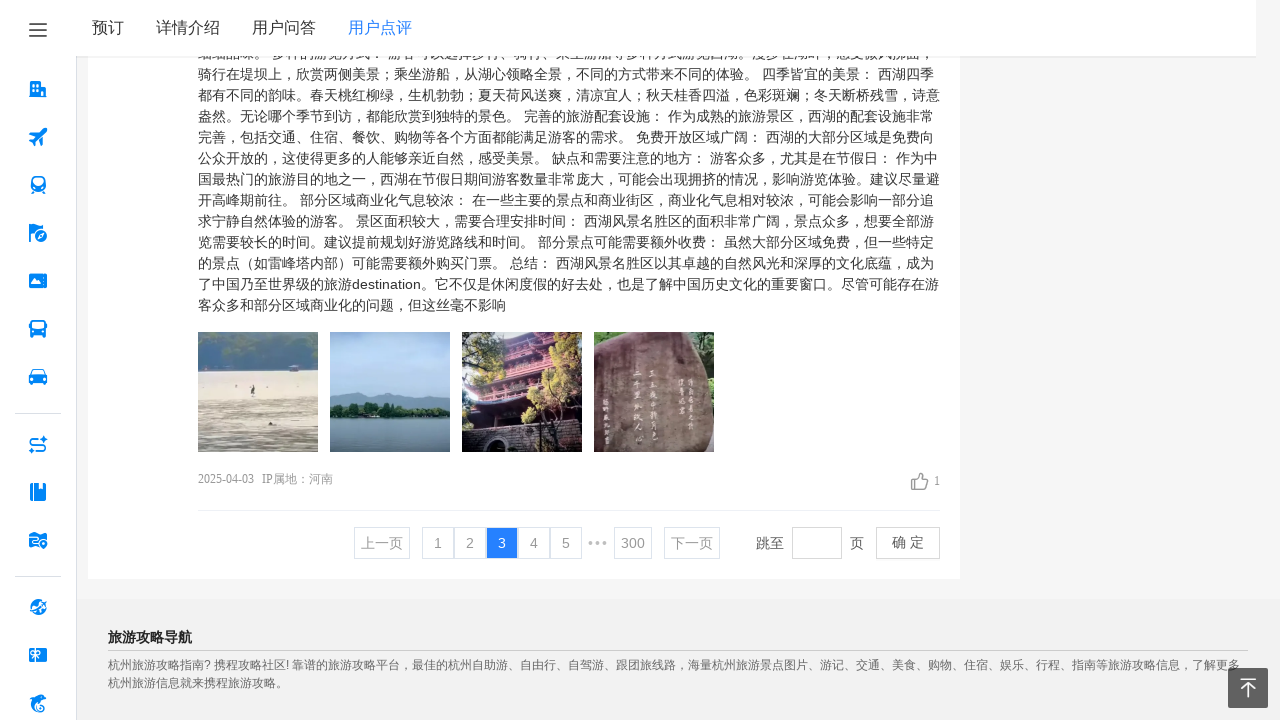

Waited for new comments to load on page 3
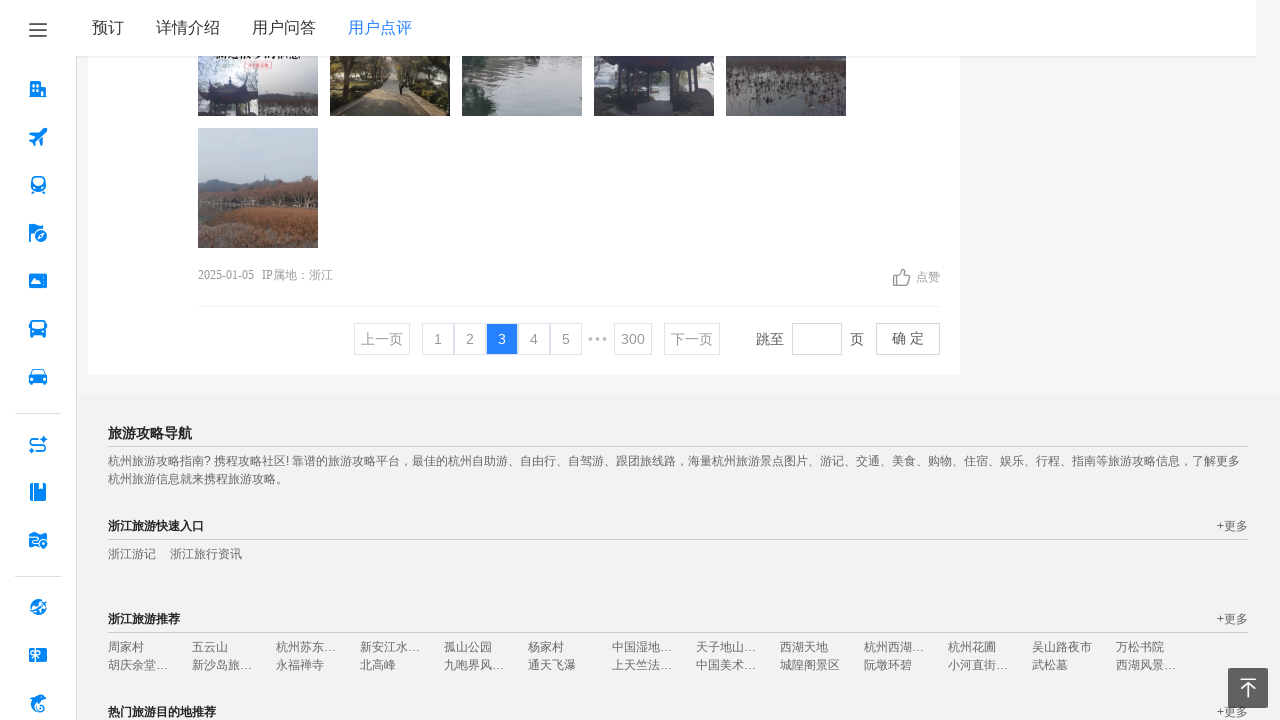

Scrolled to bottom of page (iteration 3)
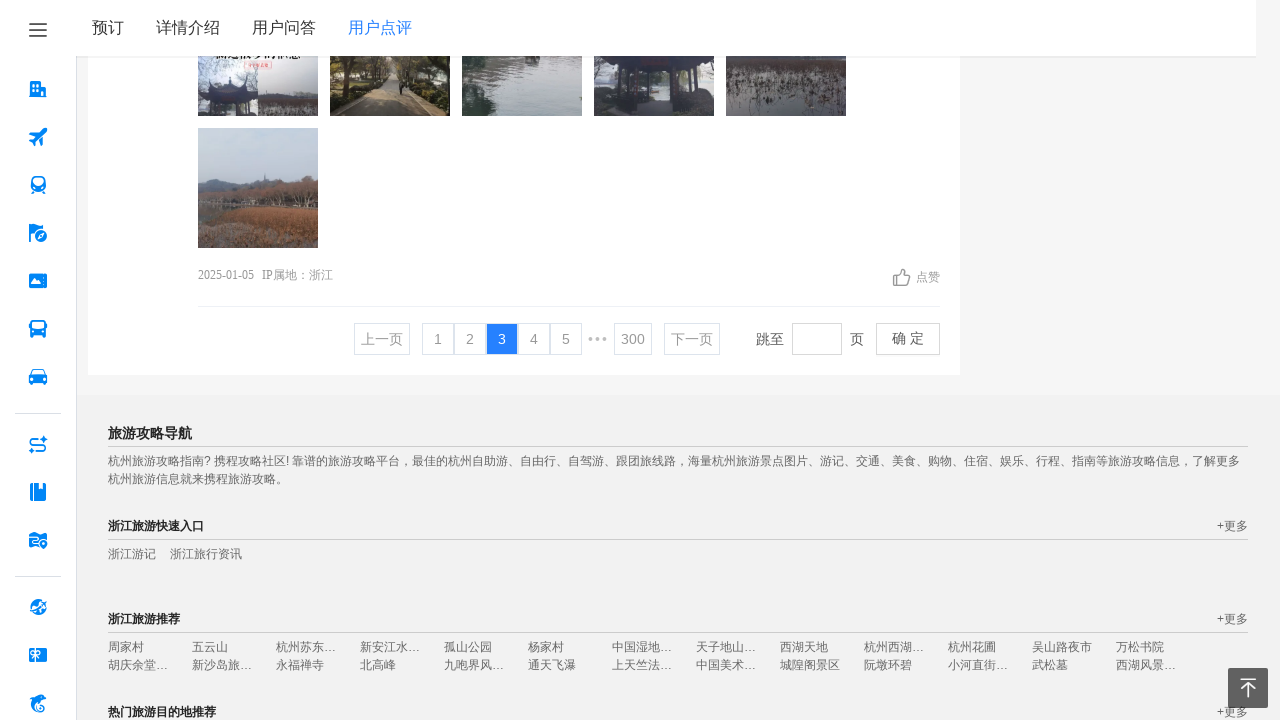

Waited 1 second for content to load (iteration 3)
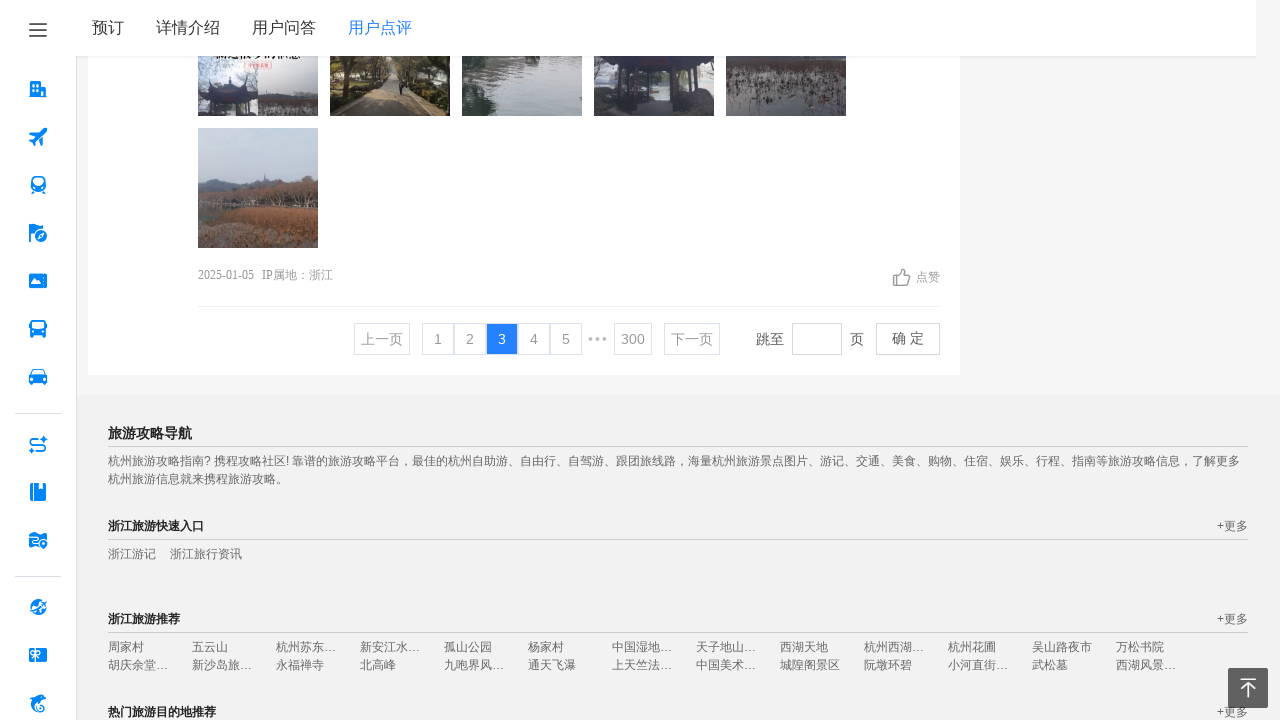

Clicked next page button (iteration 3) at (698, 339) on .ant-pagination-next
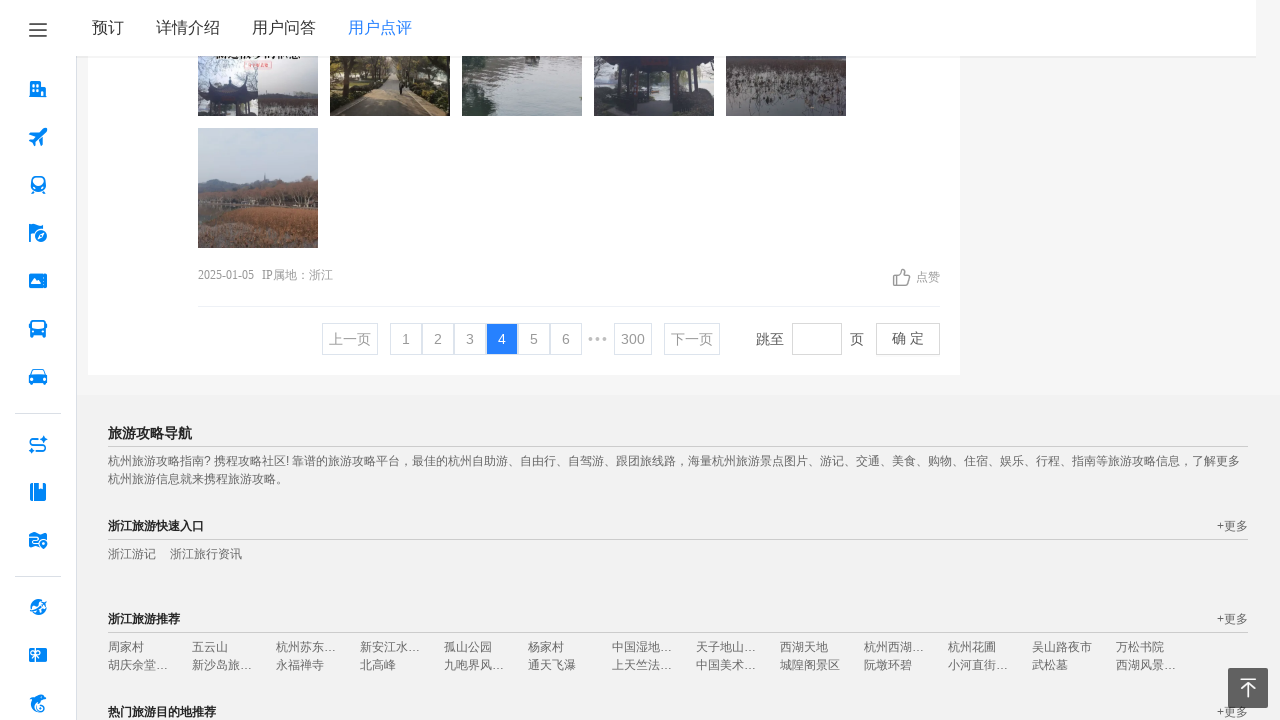

Waited for new comments to load on page 4
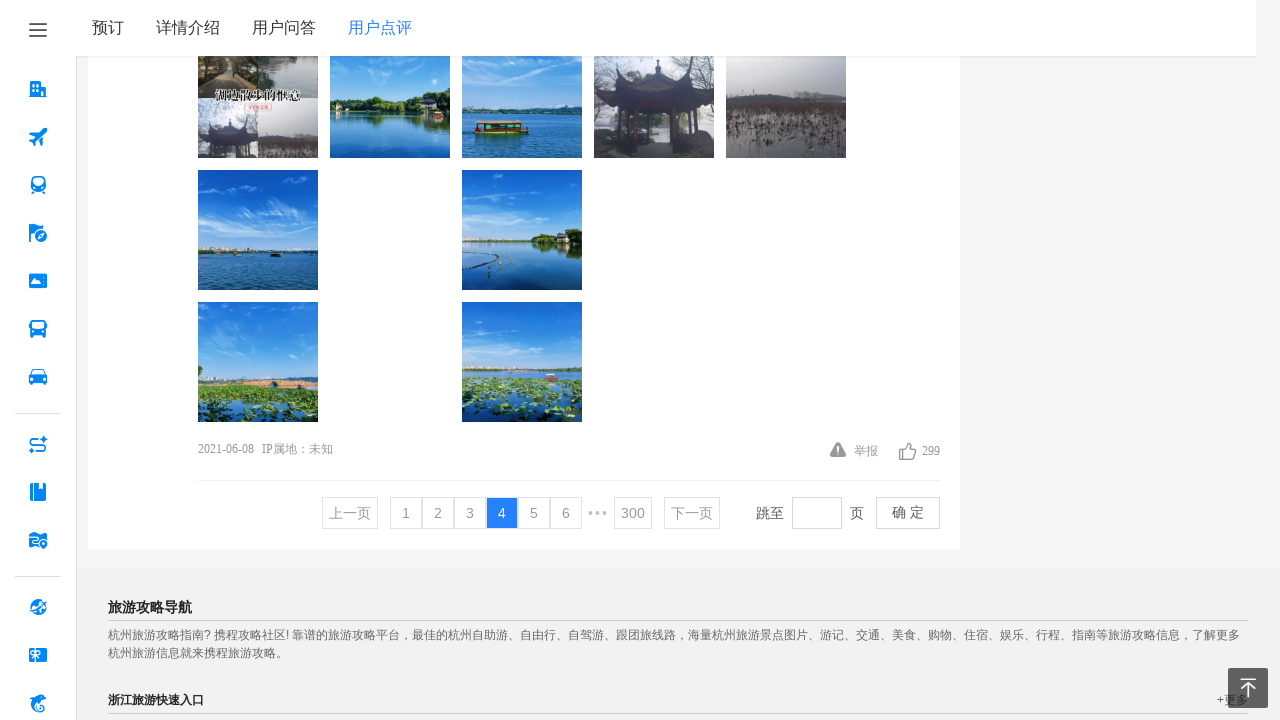

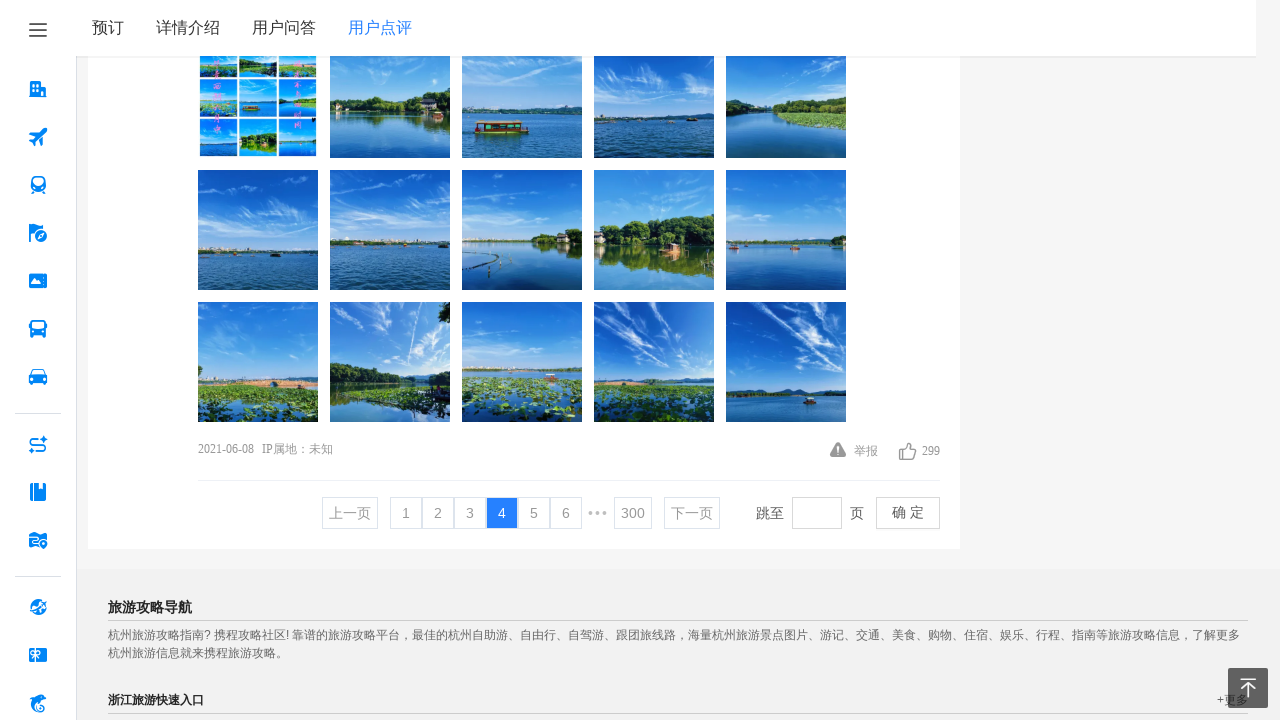